Tests browser window handling by clicking a button that opens a new window, switching to the new window to read content, and then switching back to the original window.

Starting URL: https://demo.automationtesting.in/Windows.html

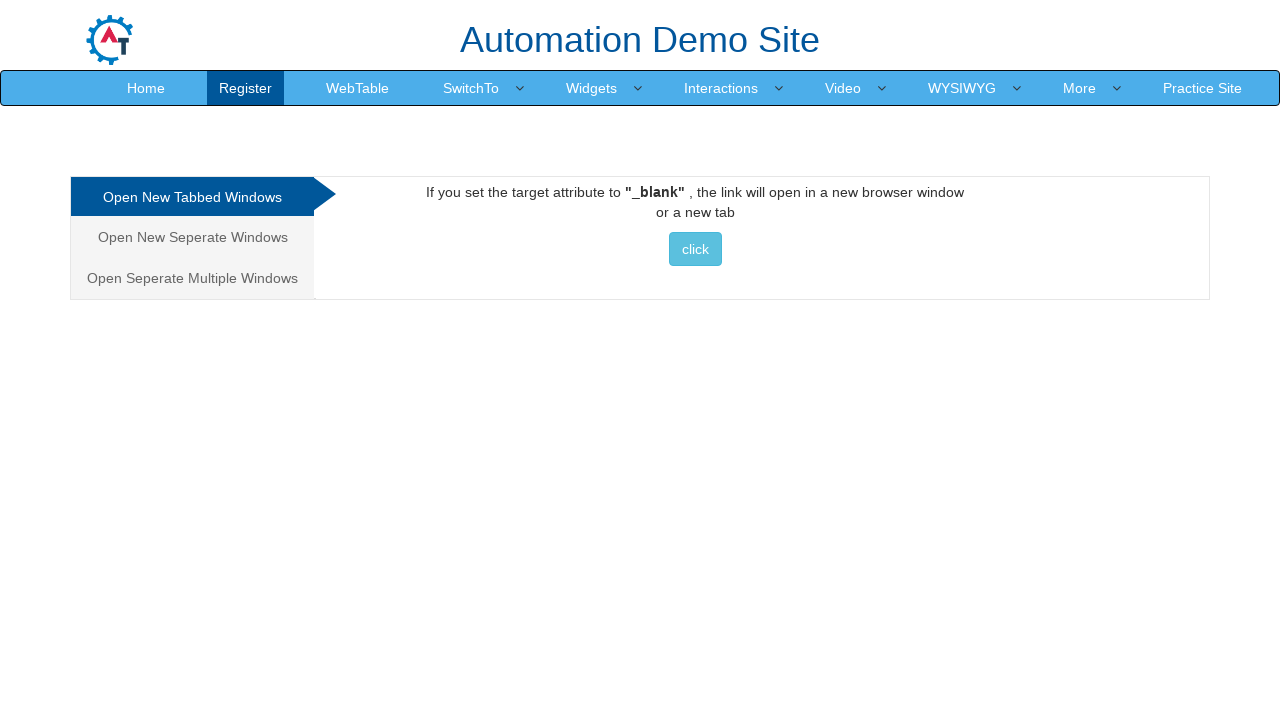

Clicked button to open new window at (695, 249) on button.btn.btn-info
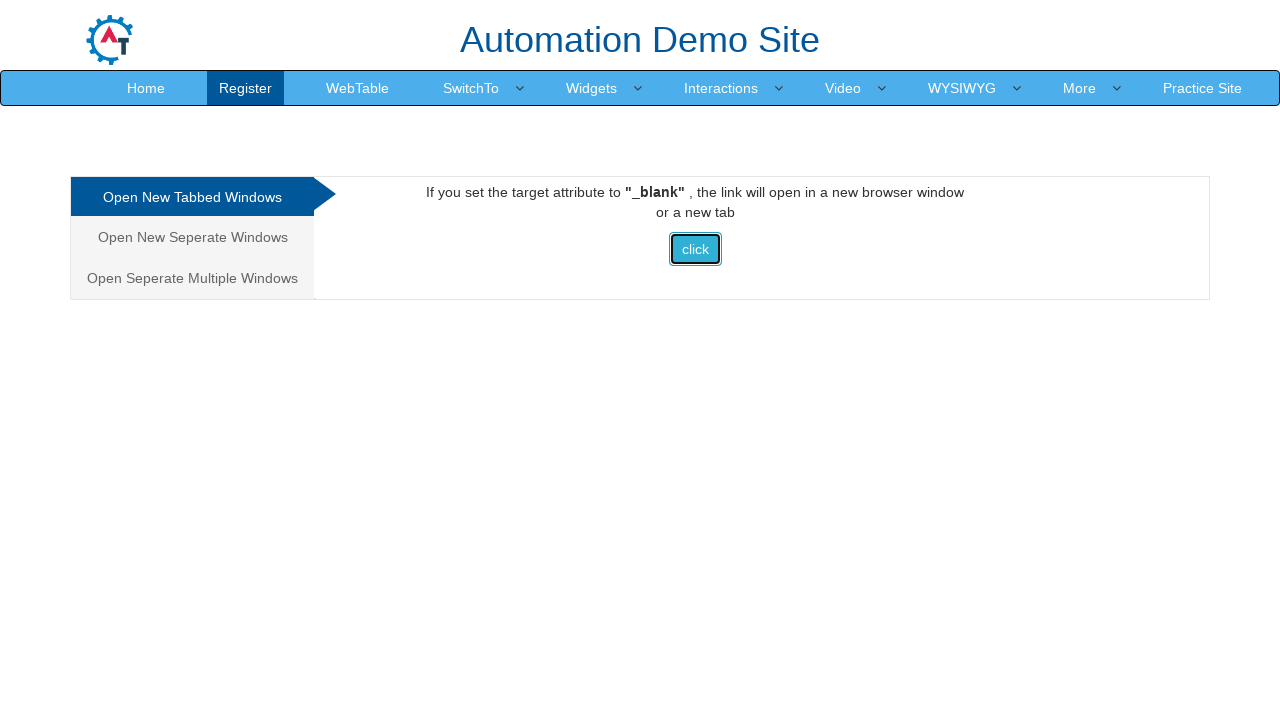

New window opened and captured at (695, 249) on button.btn.btn-info
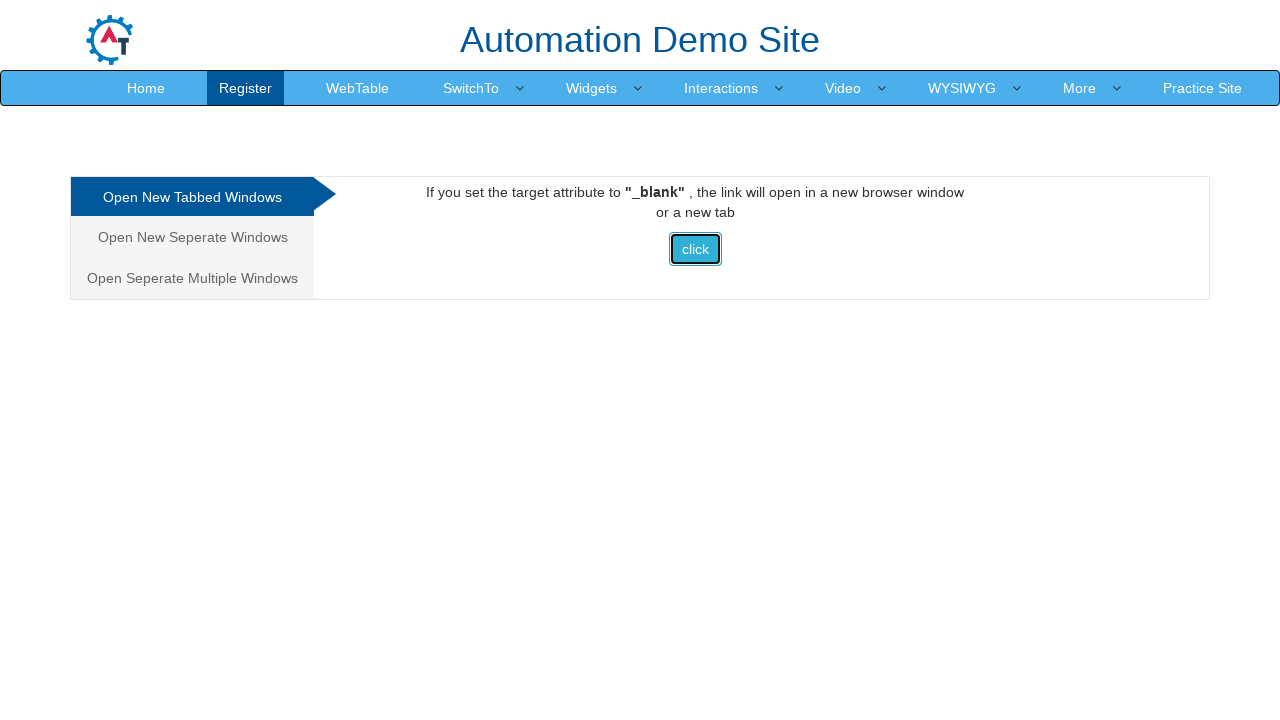

Switched to new window context
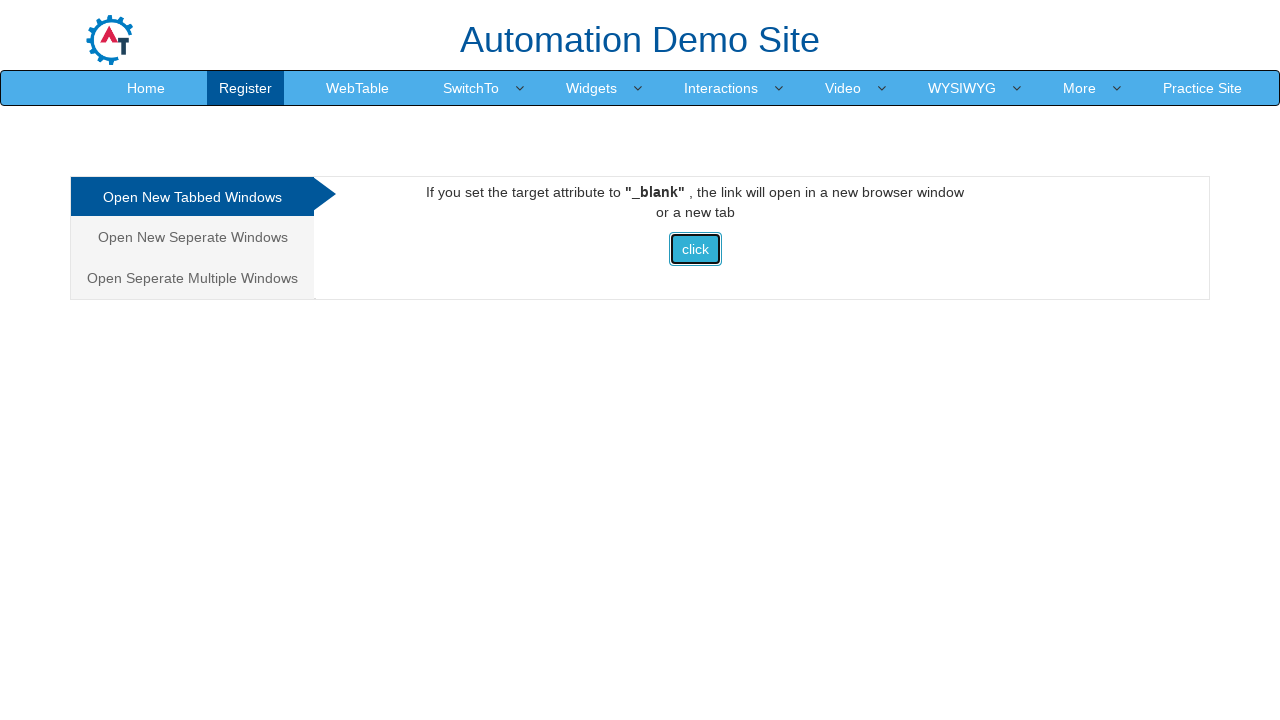

New window finished loading
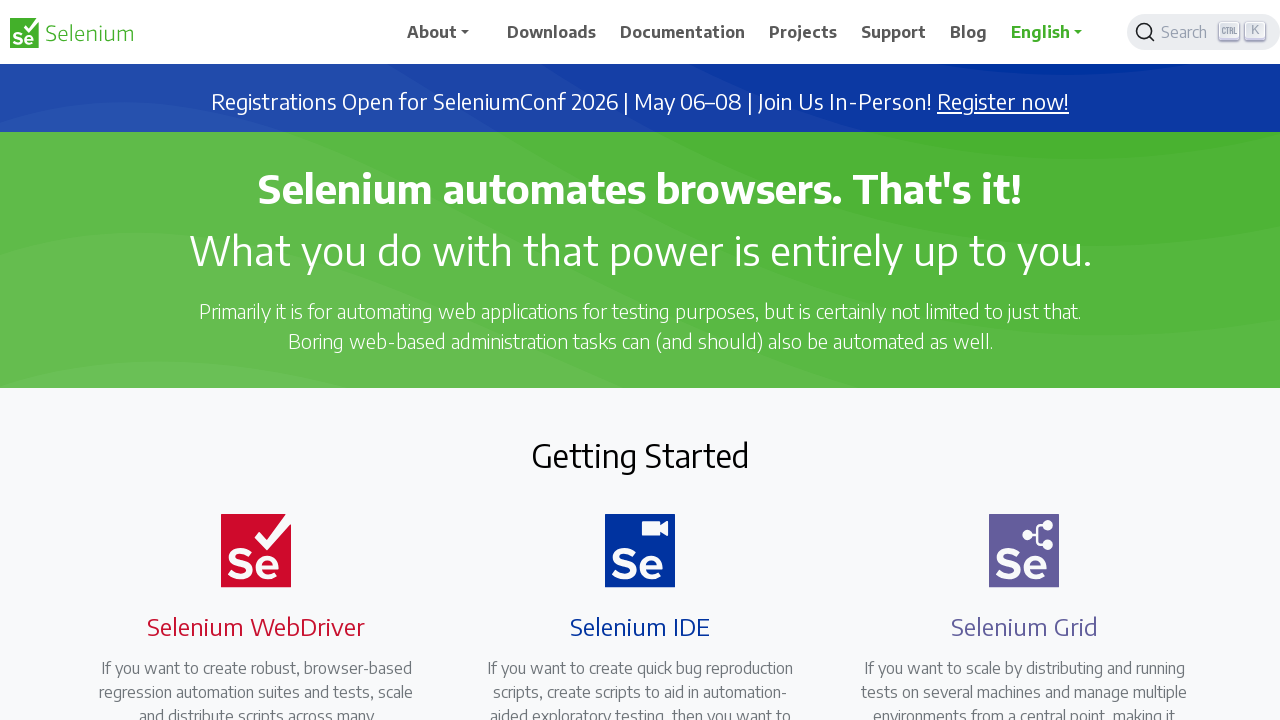

Retrieved heading text from new window: 'Selenium automates browsers. That's it!'
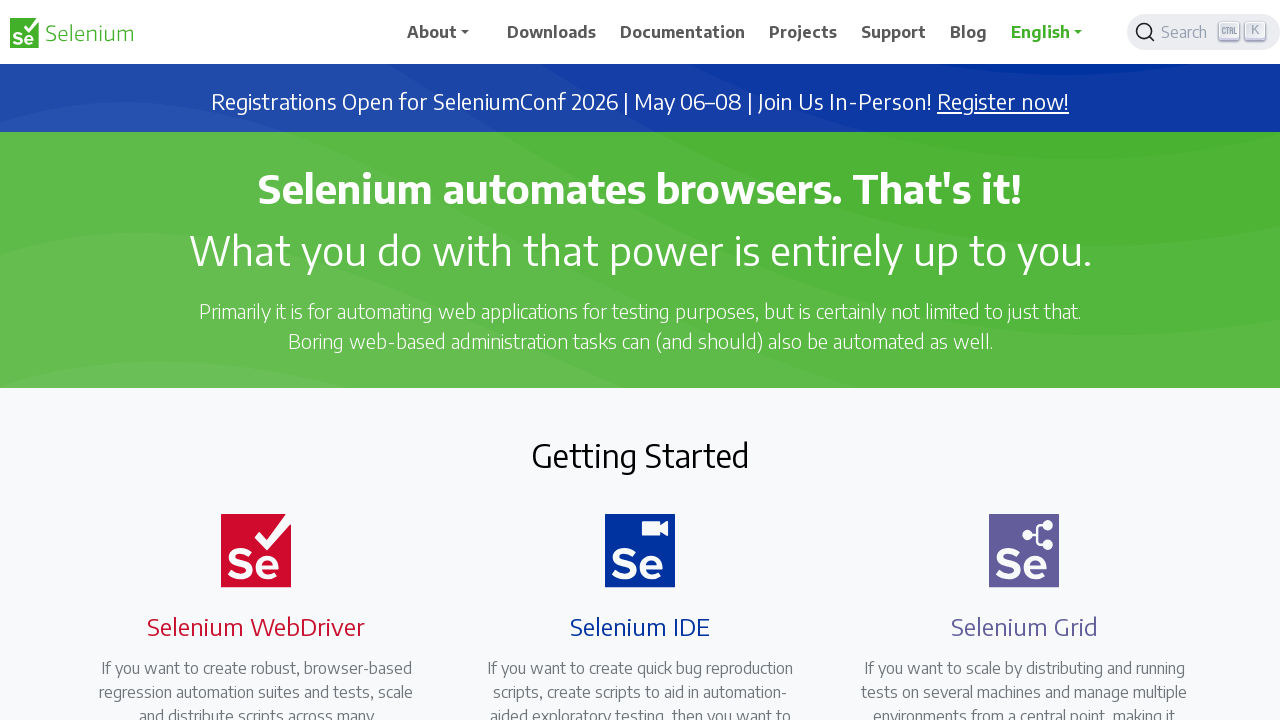

Switched back to original window
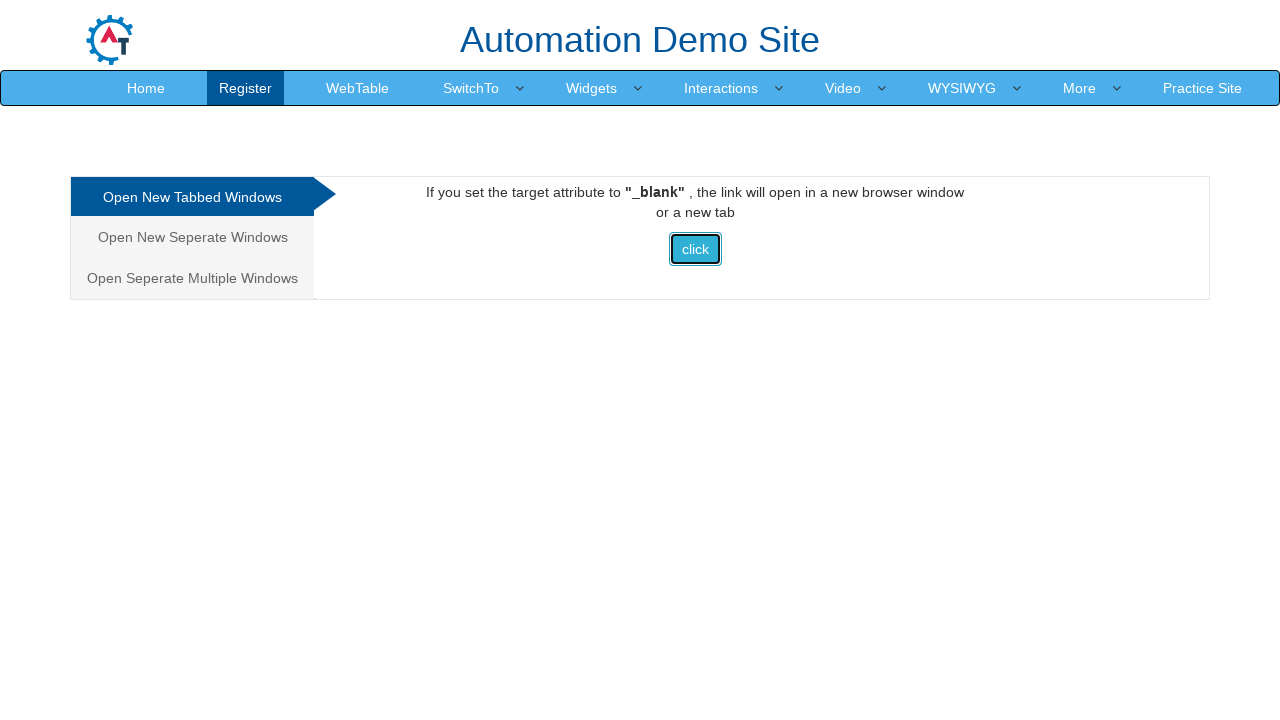

Closed the new window
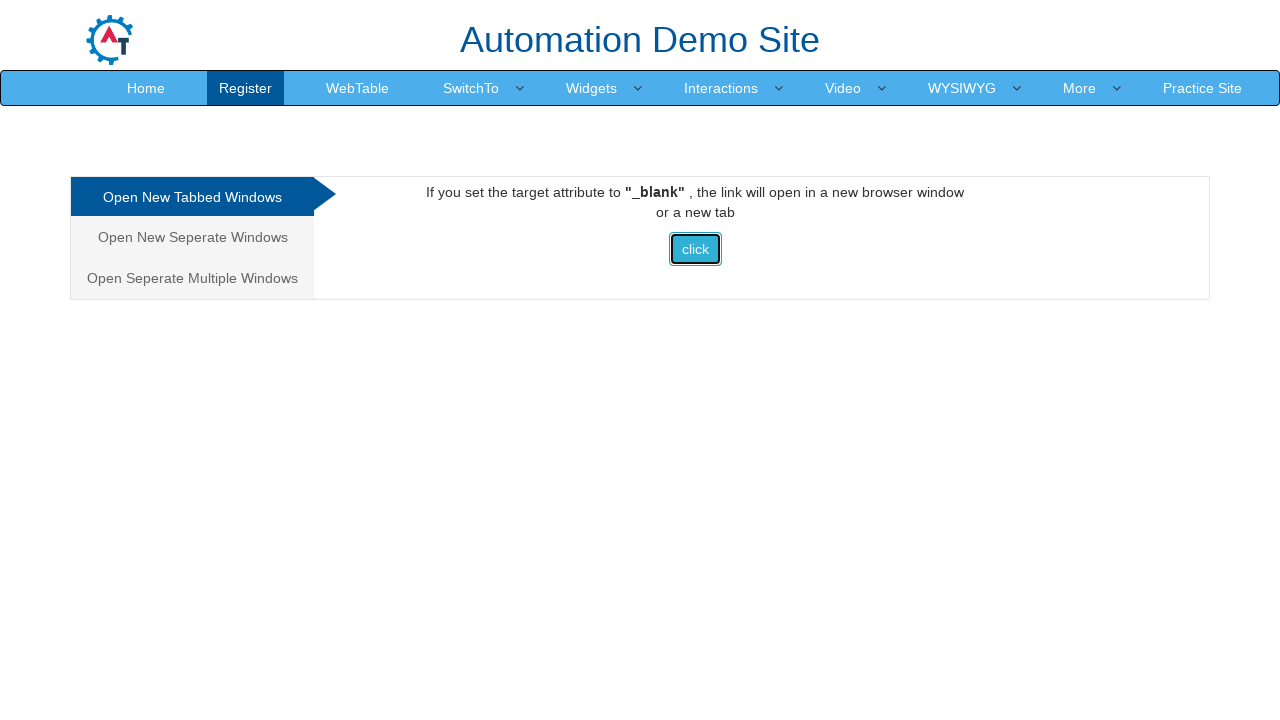

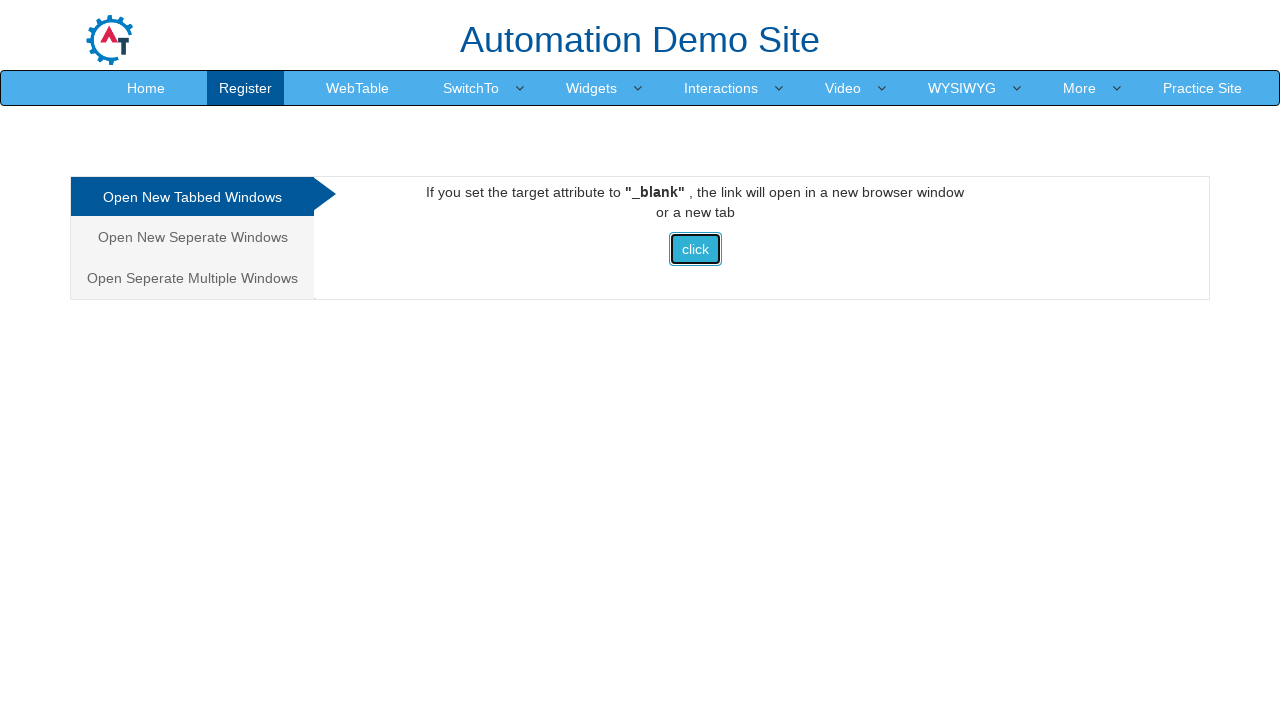